Navigates to Apple.com, clicks on the iPhone link to go to the iPhone page, and verifies that links are present on the page.

Starting URL: https://www.apple.com

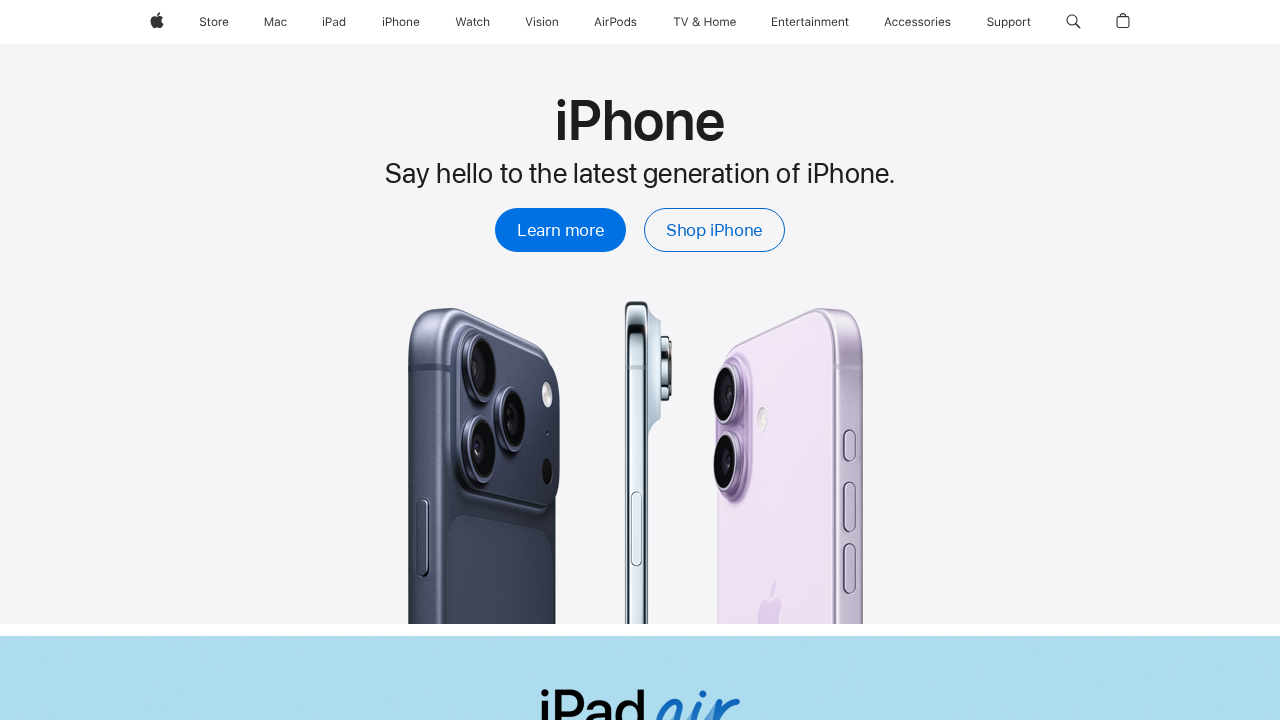

Navigated to Apple.com
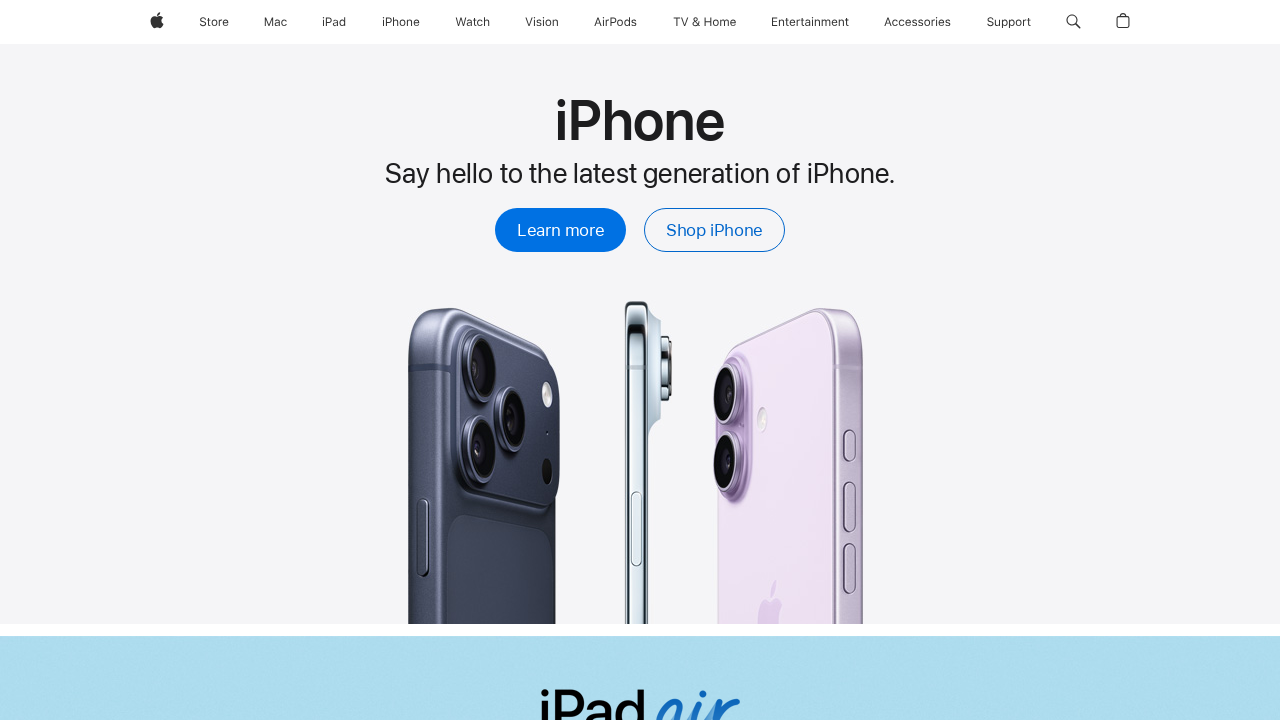

Clicked on iPhone link in navigation at (401, 22) on xpath=//span[text()='iPhone']/..
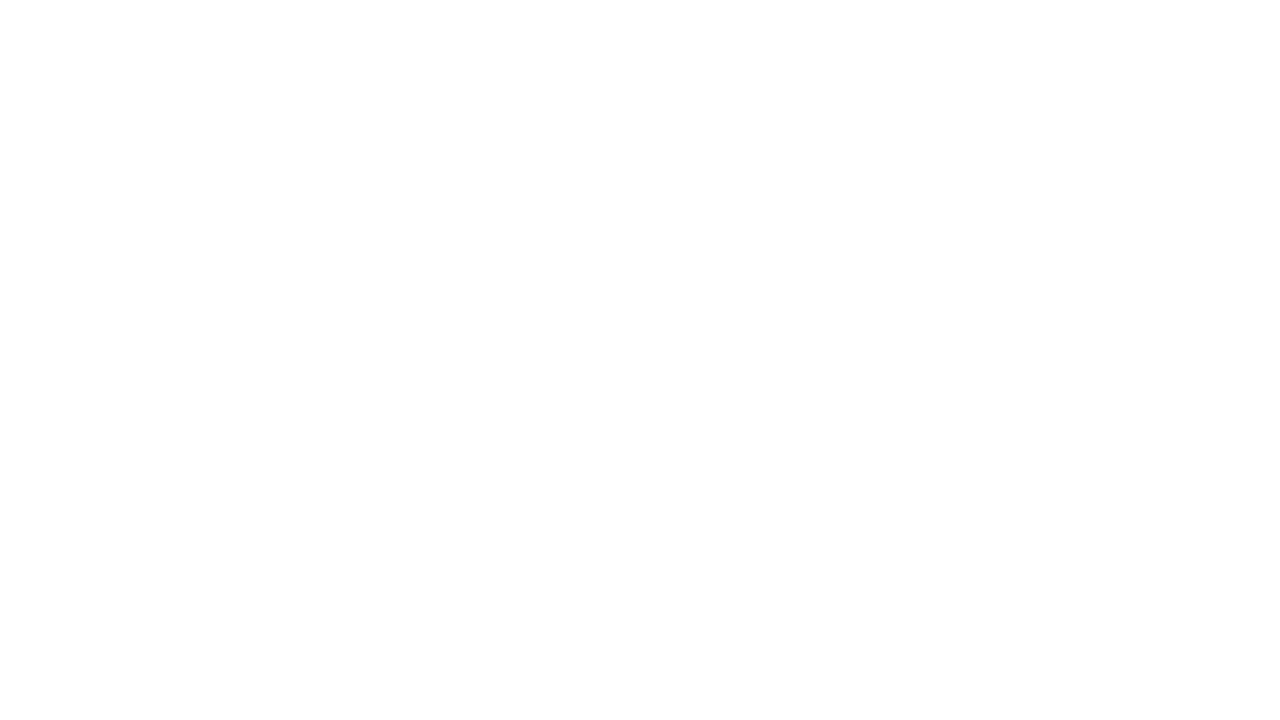

iPhone page loaded and links are present
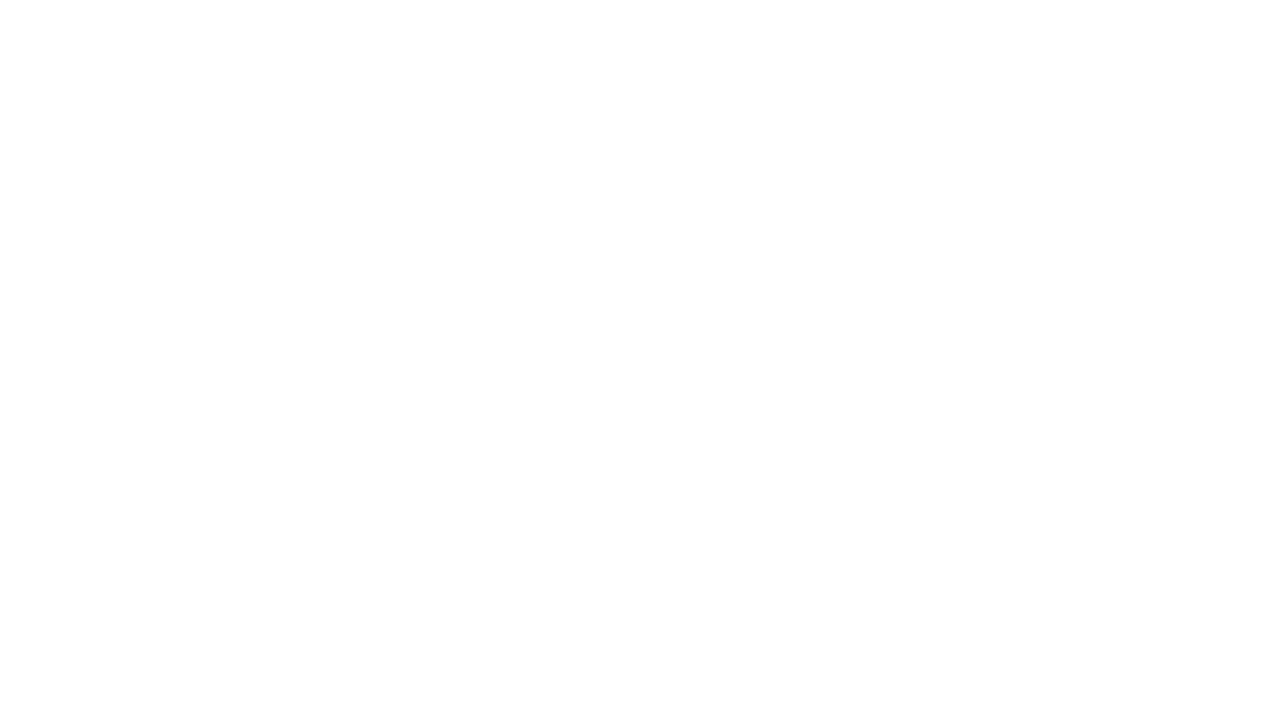

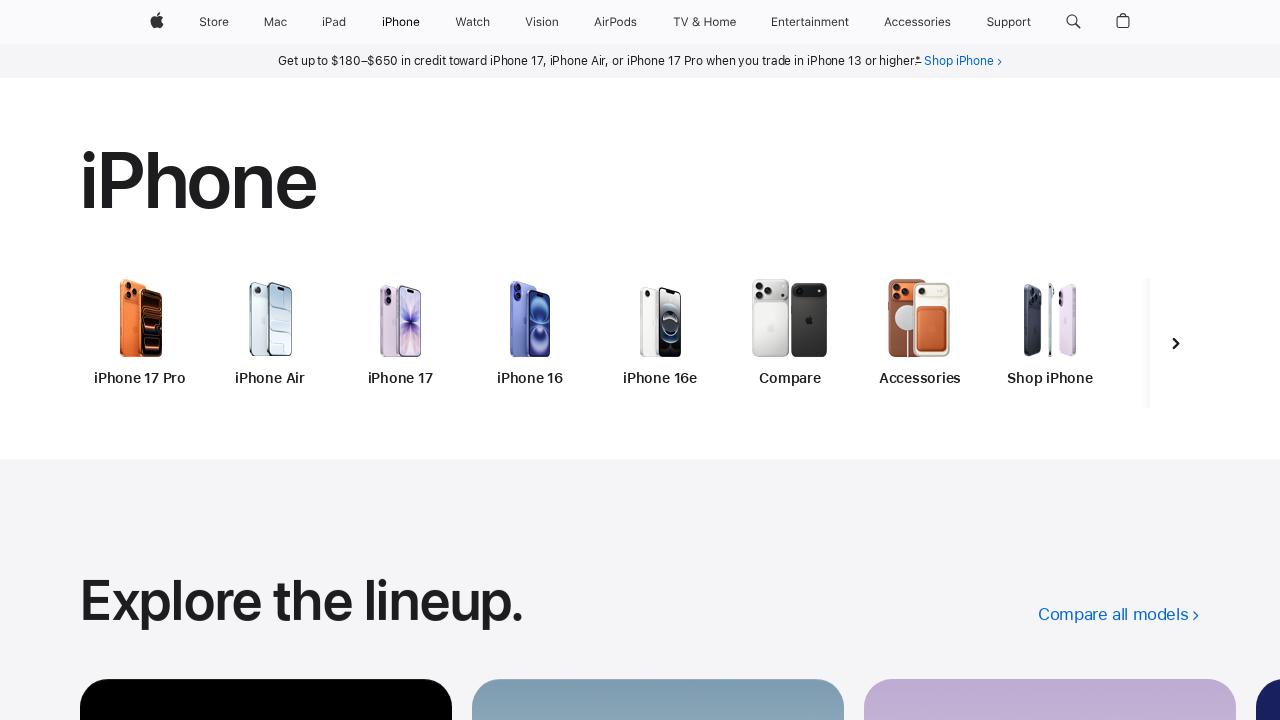